Tests clicking on a select dropdown element

Starting URL: https://rahulshettyacademy.com/AutomationPractice/

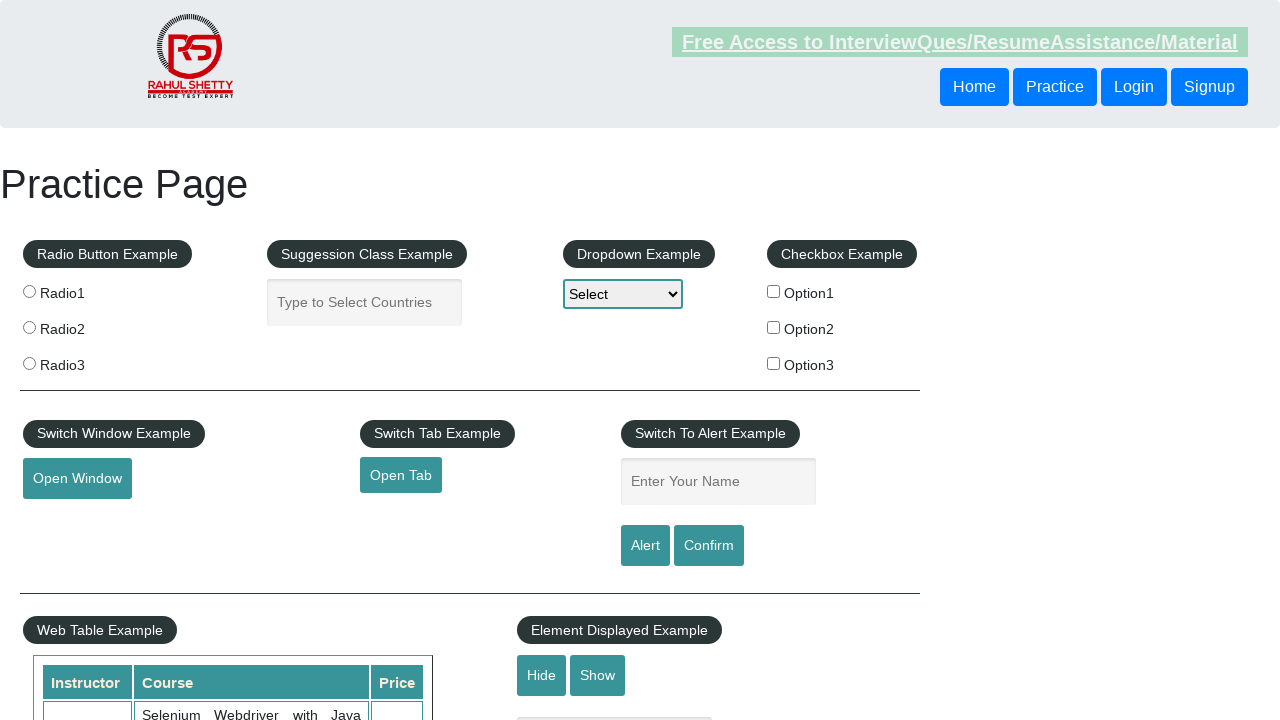

Clicked on select dropdown element at (623, 294) on select
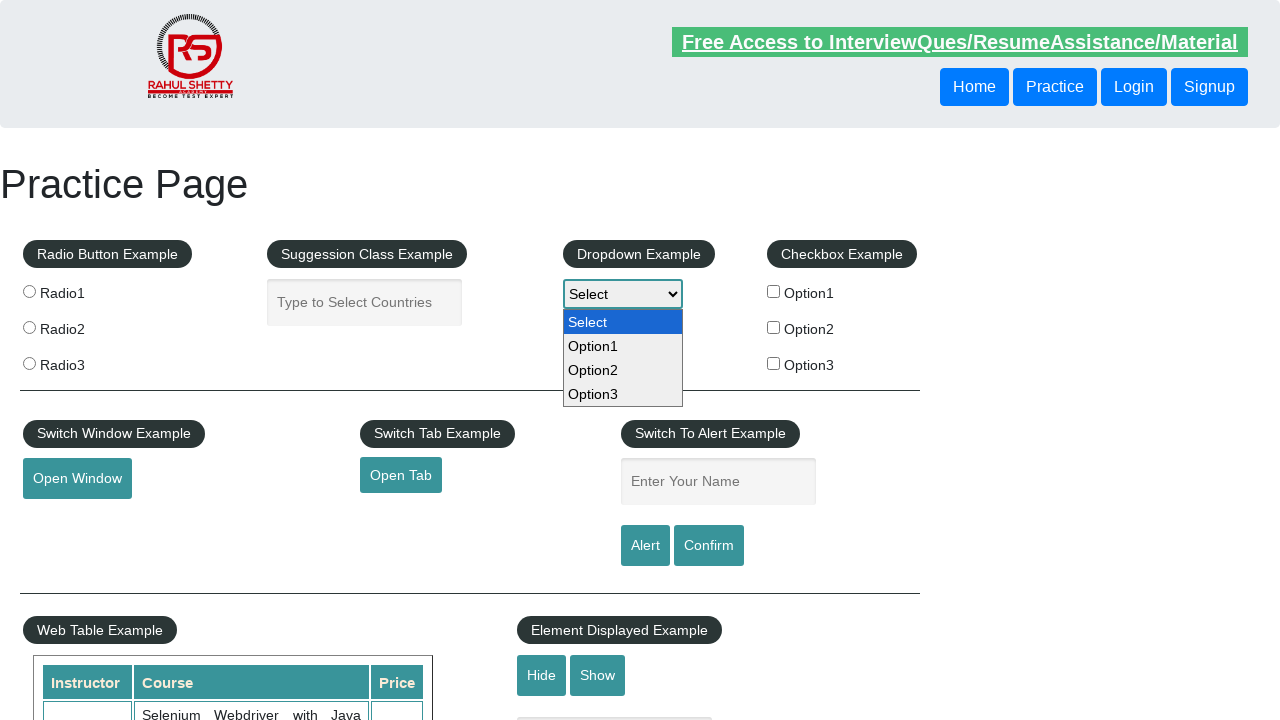

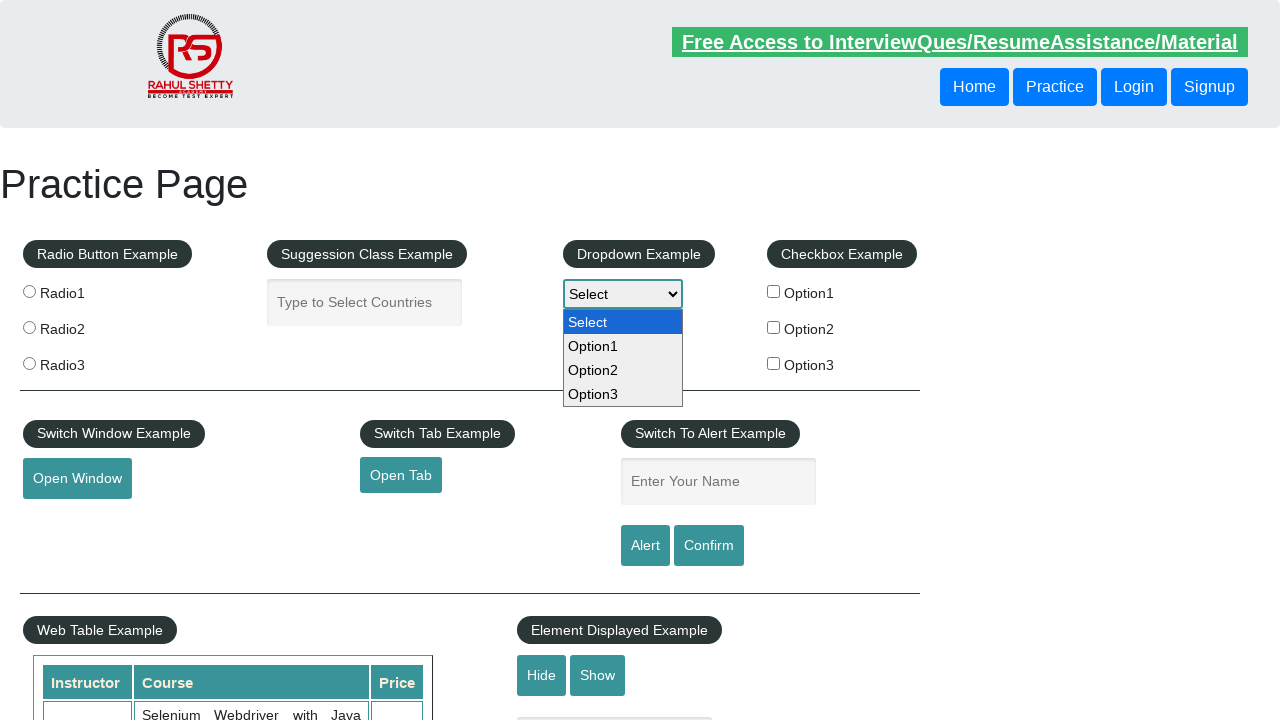